Tests unmarking todo items as complete by unchecking their checkboxes

Starting URL: https://demo.playwright.dev/todomvc

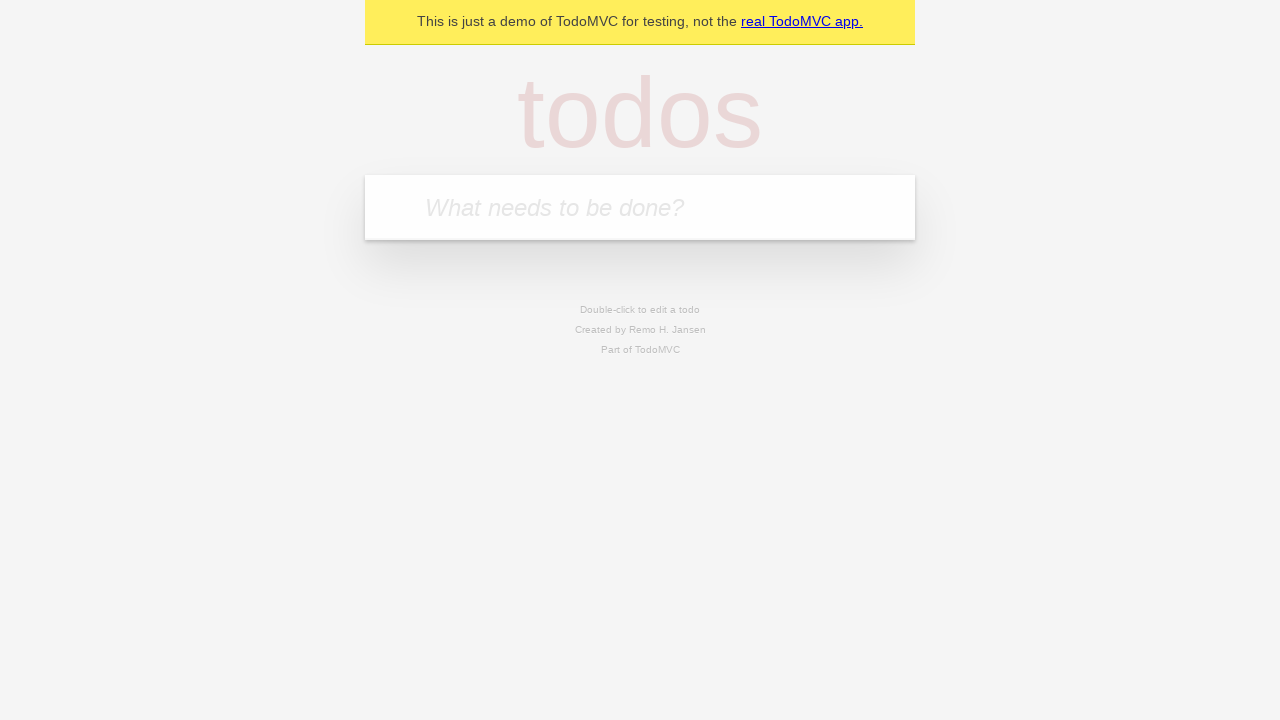

Filled todo input with 'buy some cheese' on internal:attr=[placeholder="What needs to be done?"i]
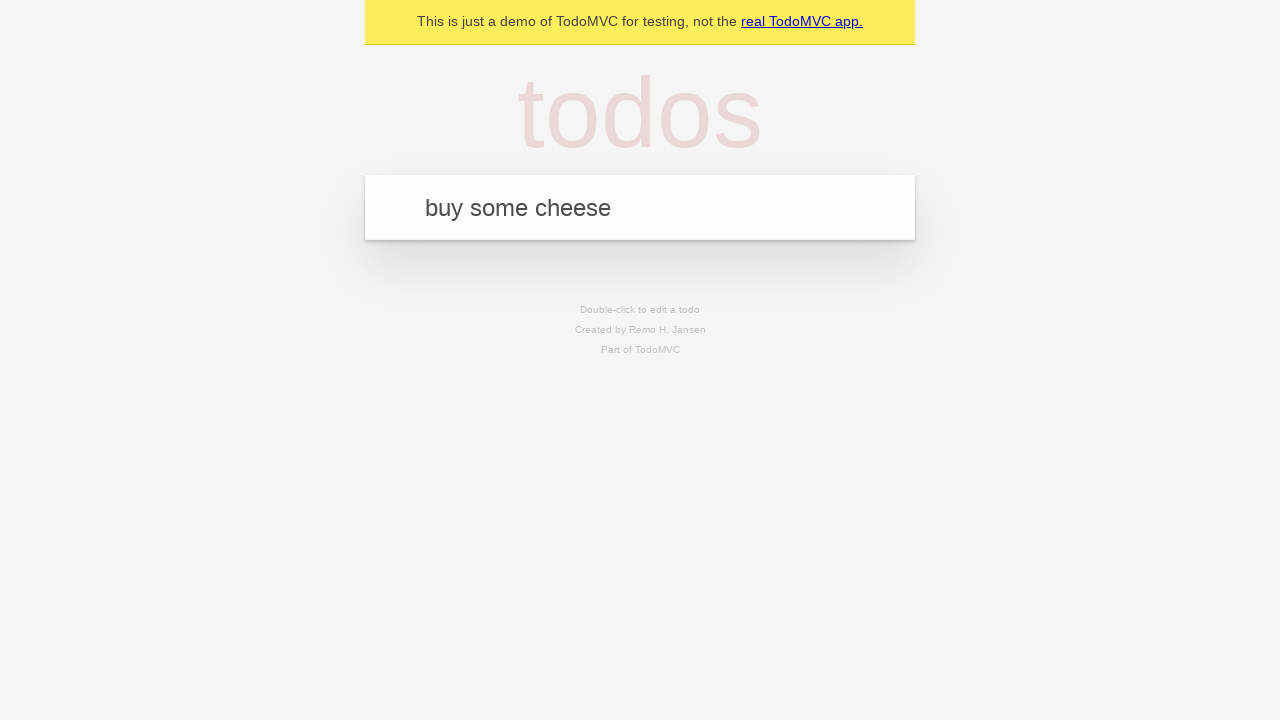

Pressed Enter to create first todo item on internal:attr=[placeholder="What needs to be done?"i]
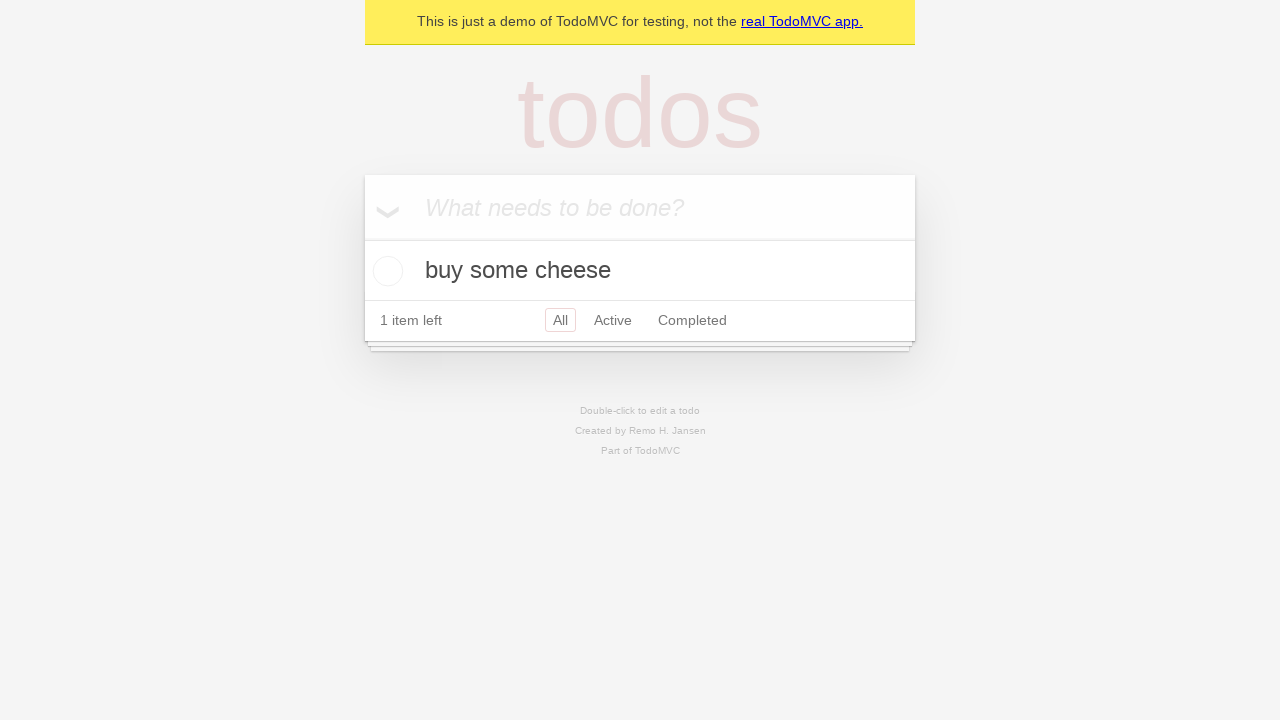

Filled todo input with 'feed the cat' on internal:attr=[placeholder="What needs to be done?"i]
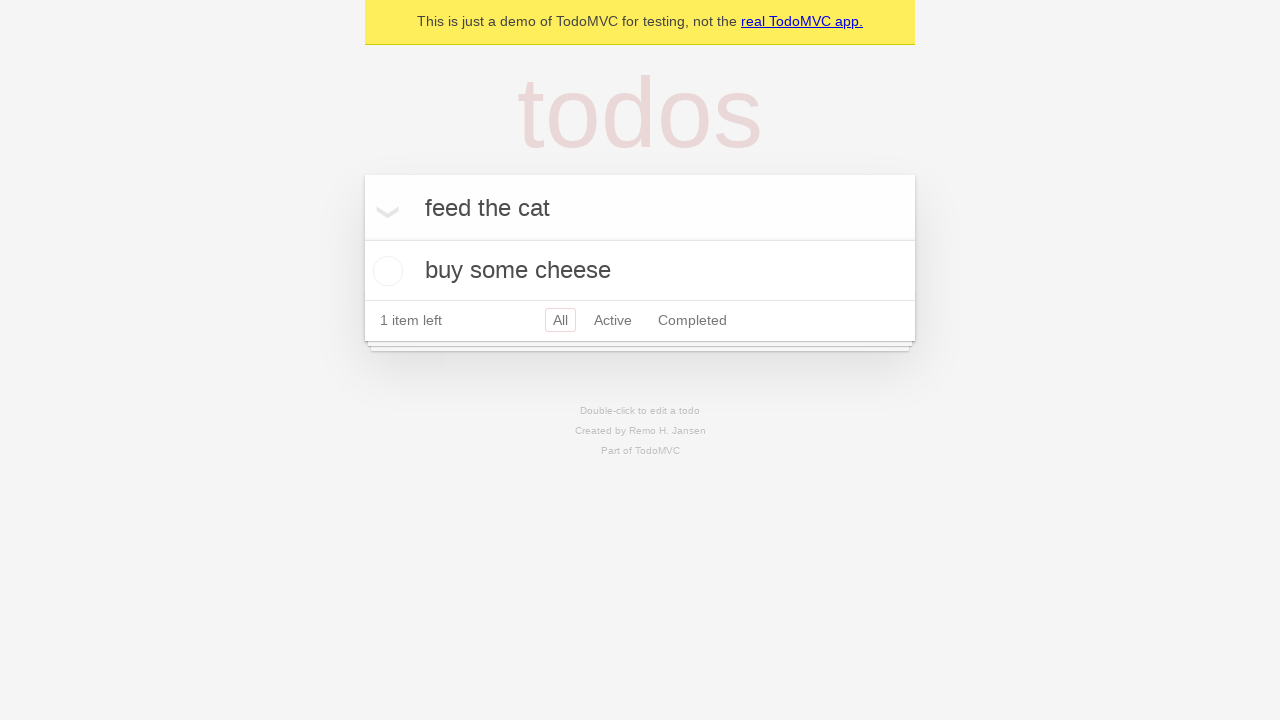

Pressed Enter to create second todo item on internal:attr=[placeholder="What needs to be done?"i]
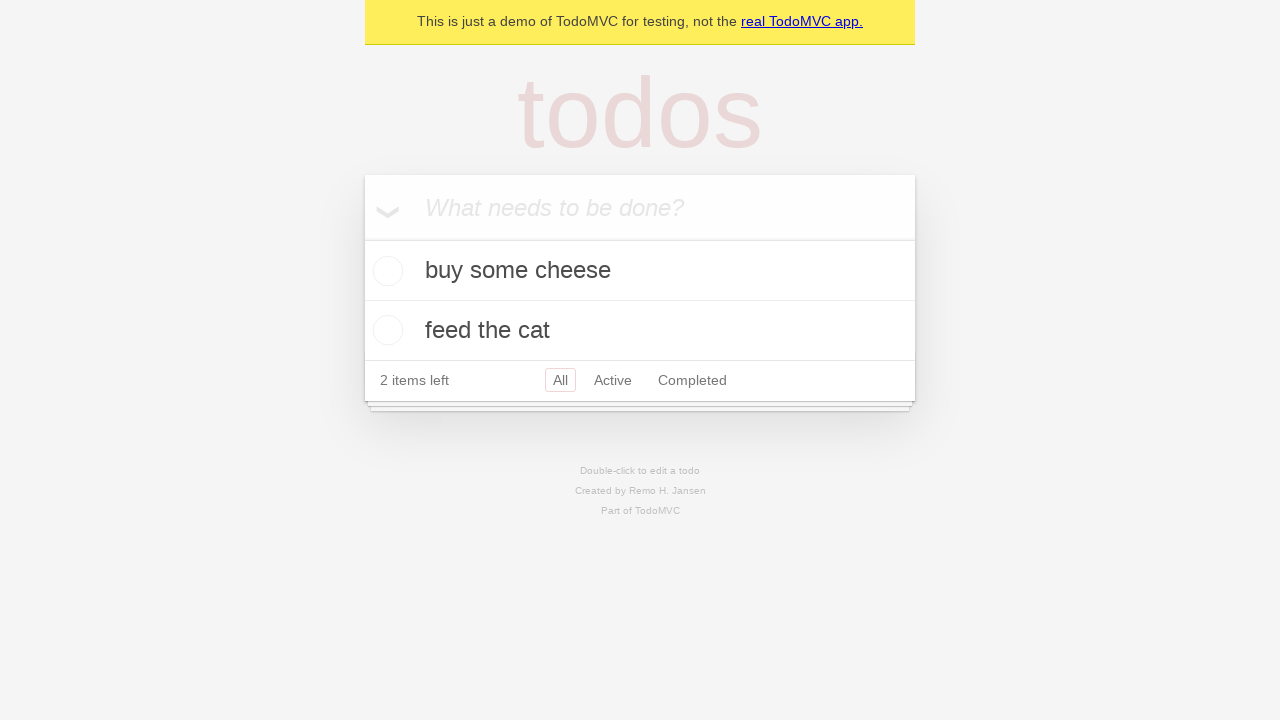

Checked the first todo item checkbox at (385, 271) on [data-testid='todo-item'] >> nth=0 >> internal:role=checkbox
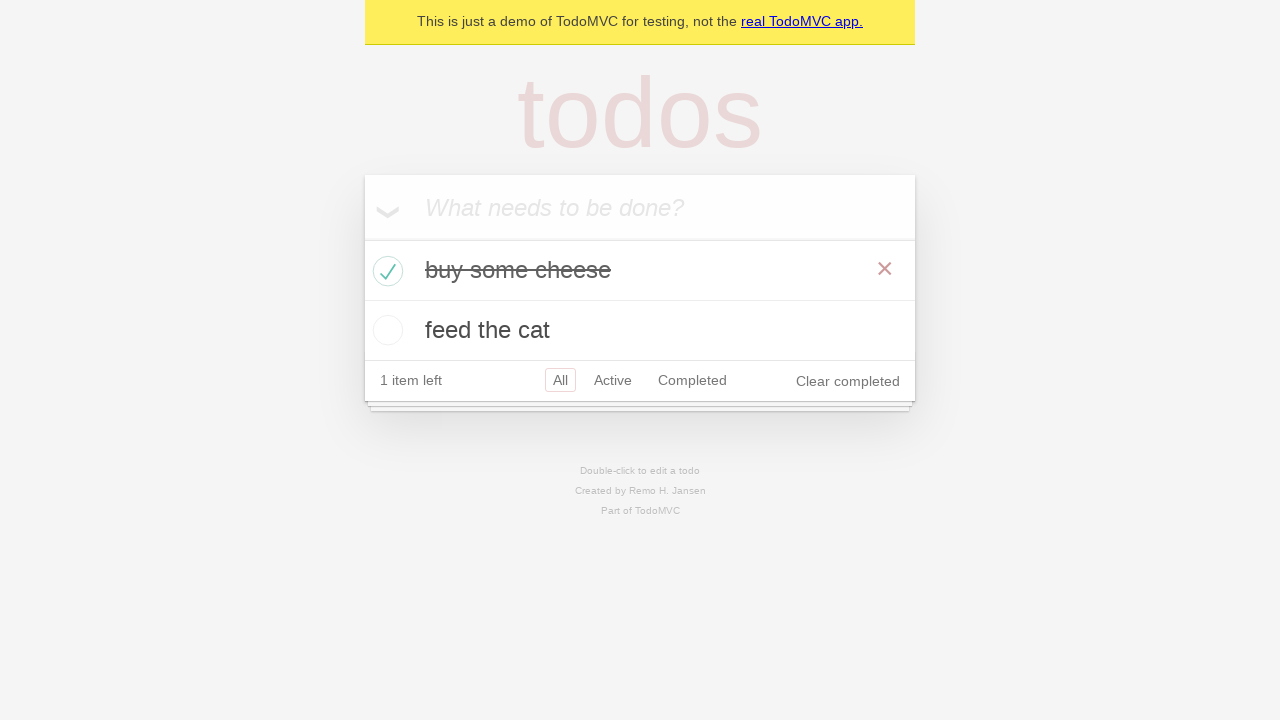

Unchecked the first todo item checkbox to mark as incomplete at (385, 271) on [data-testid='todo-item'] >> nth=0 >> internal:role=checkbox
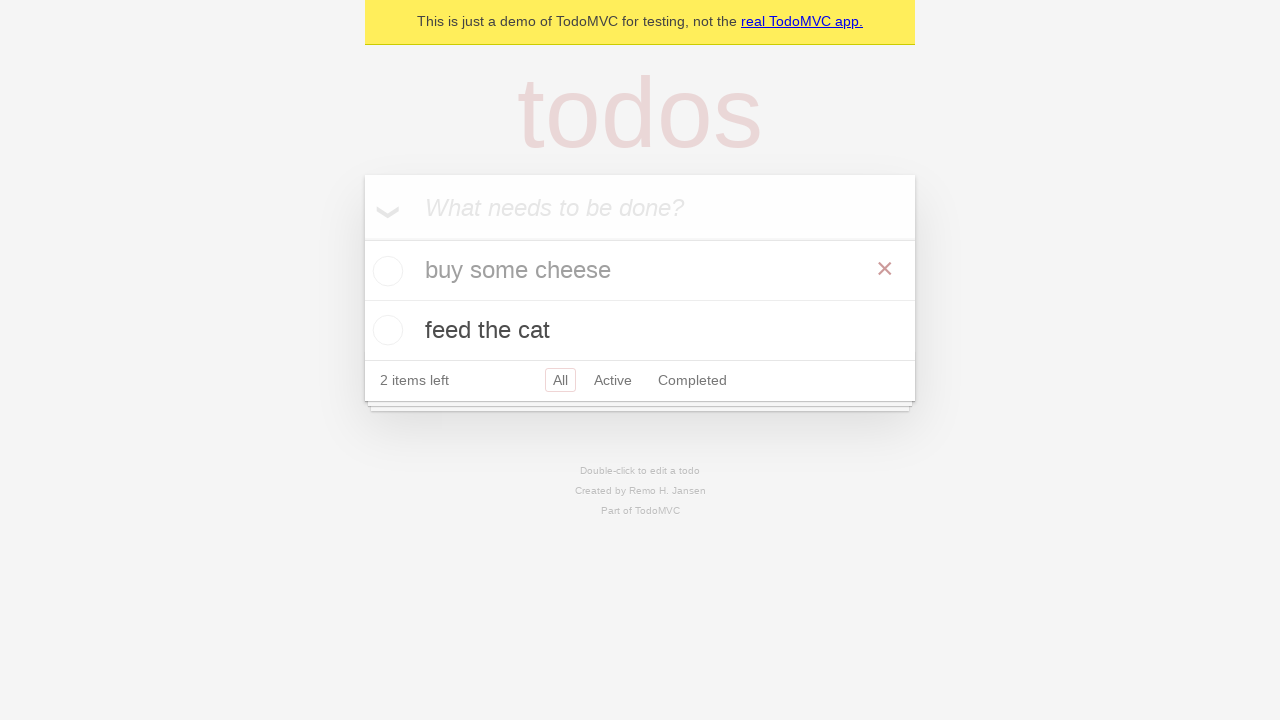

Verified todo item is present in uncompleted state
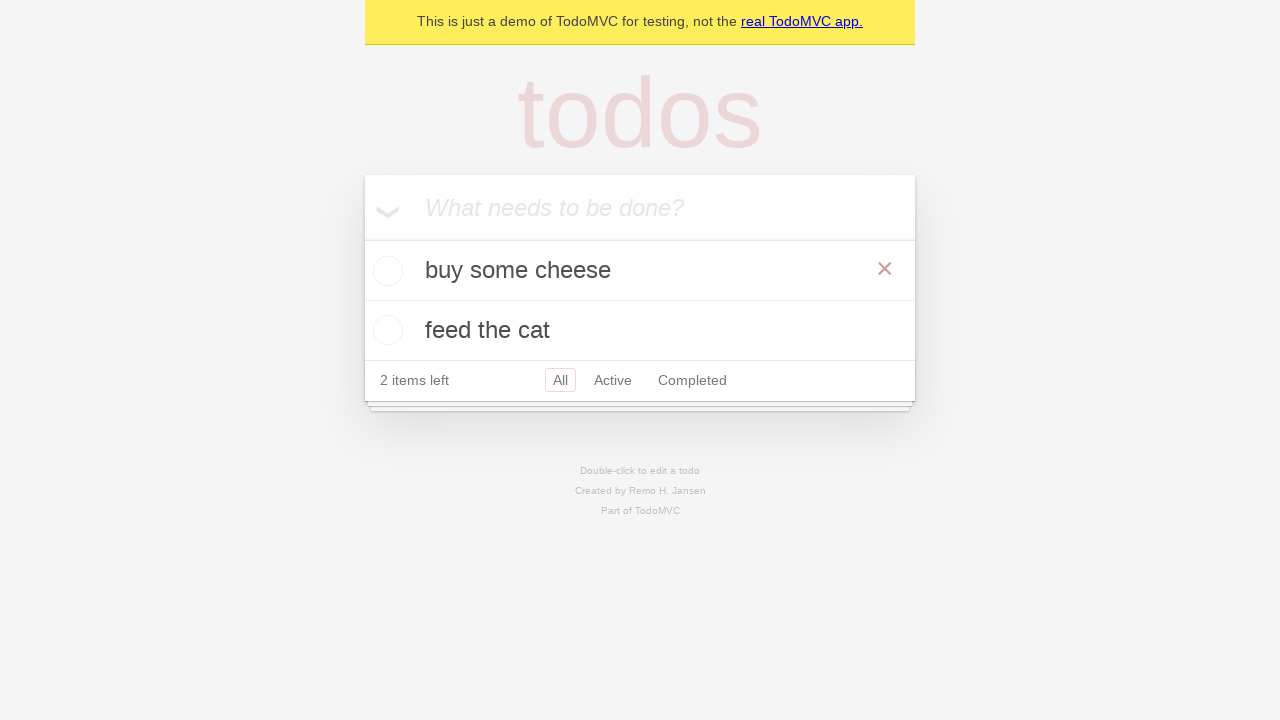

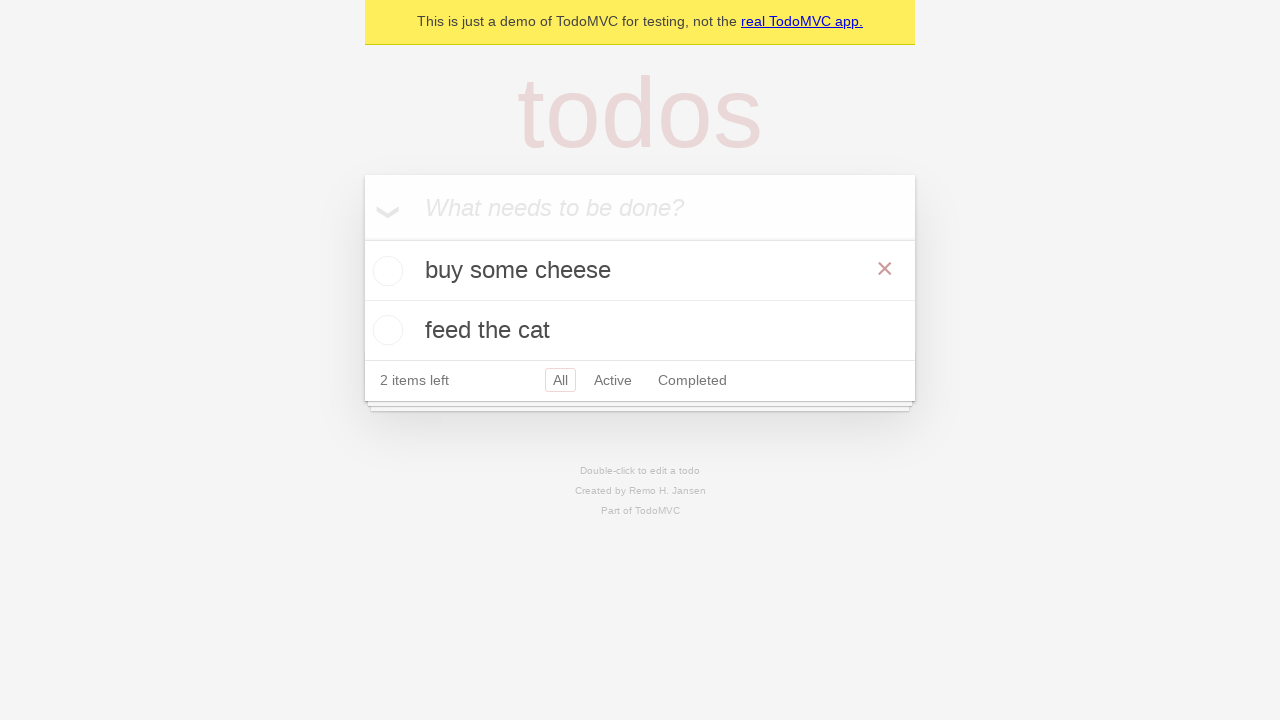